Navigates to the DemoBlaze e-commerce homepage and verifies that product listings are displayed by waiting for product title elements to load.

Starting URL: https://www.demoblaze.com/index.html

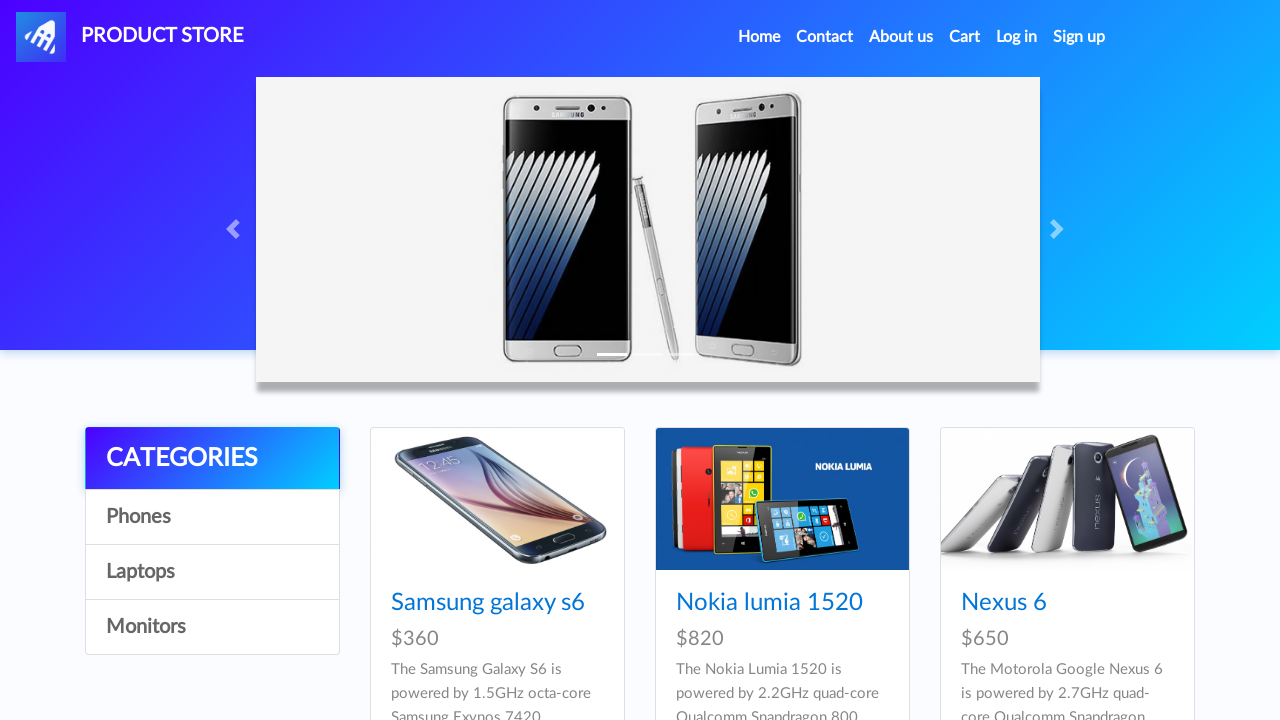

Waited for product title elements to load in the product listings
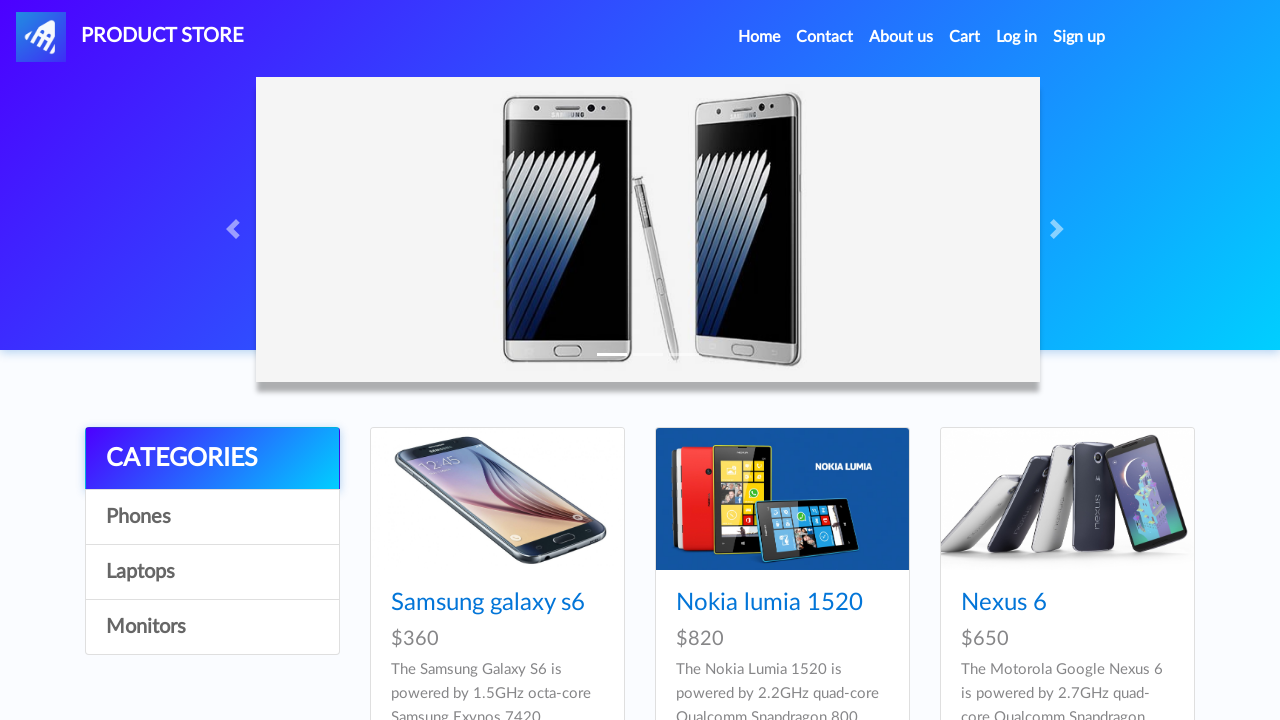

Retrieved all product title elements from the page
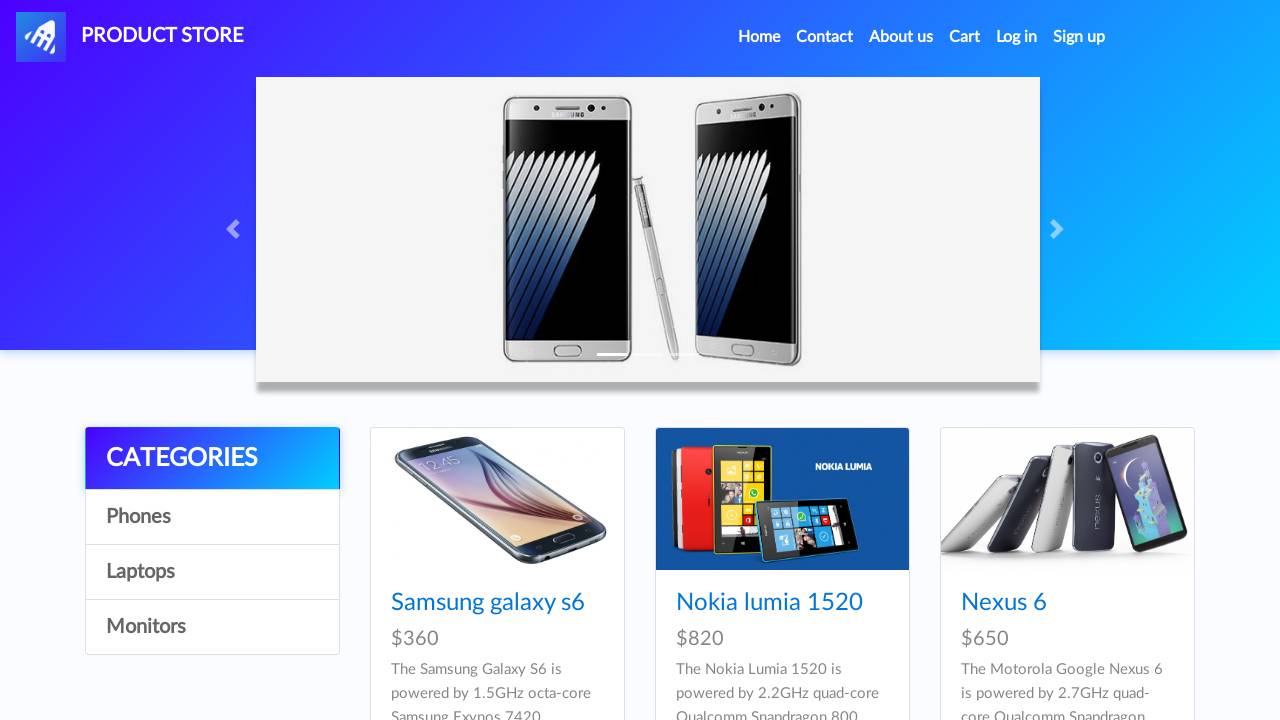

Verified that 9 product(s) are displayed on the DemoBlaze homepage
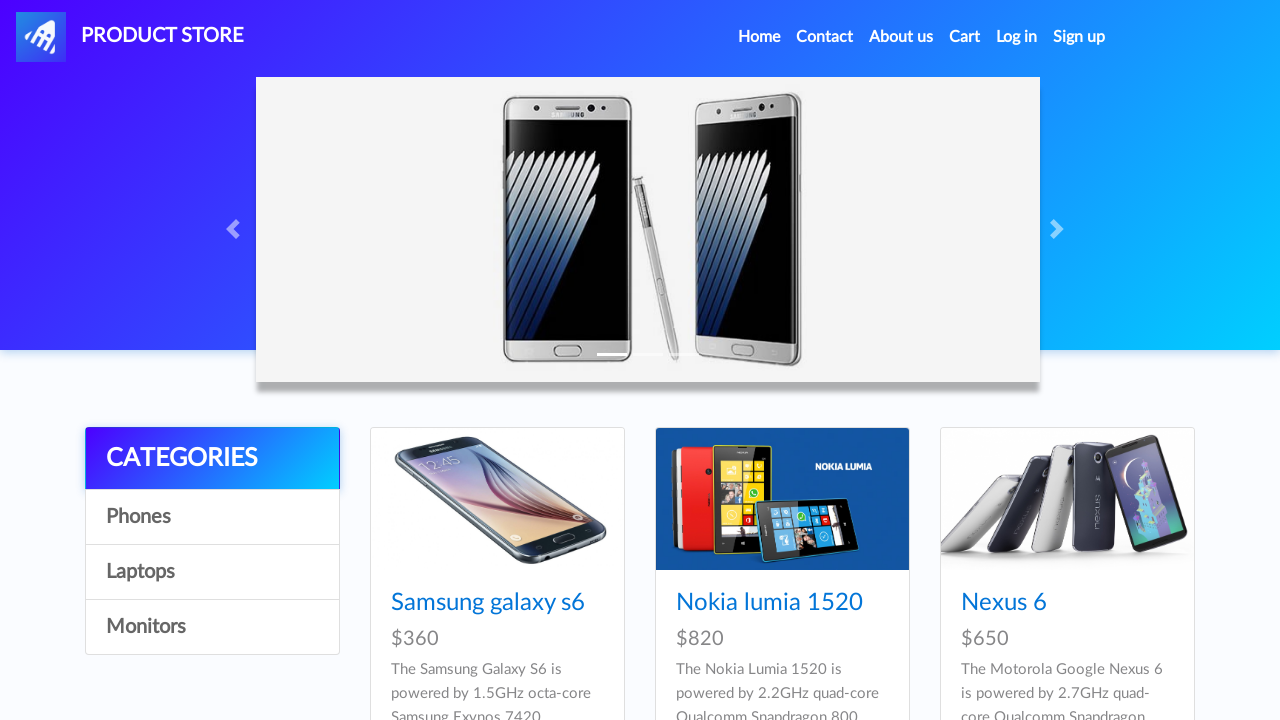

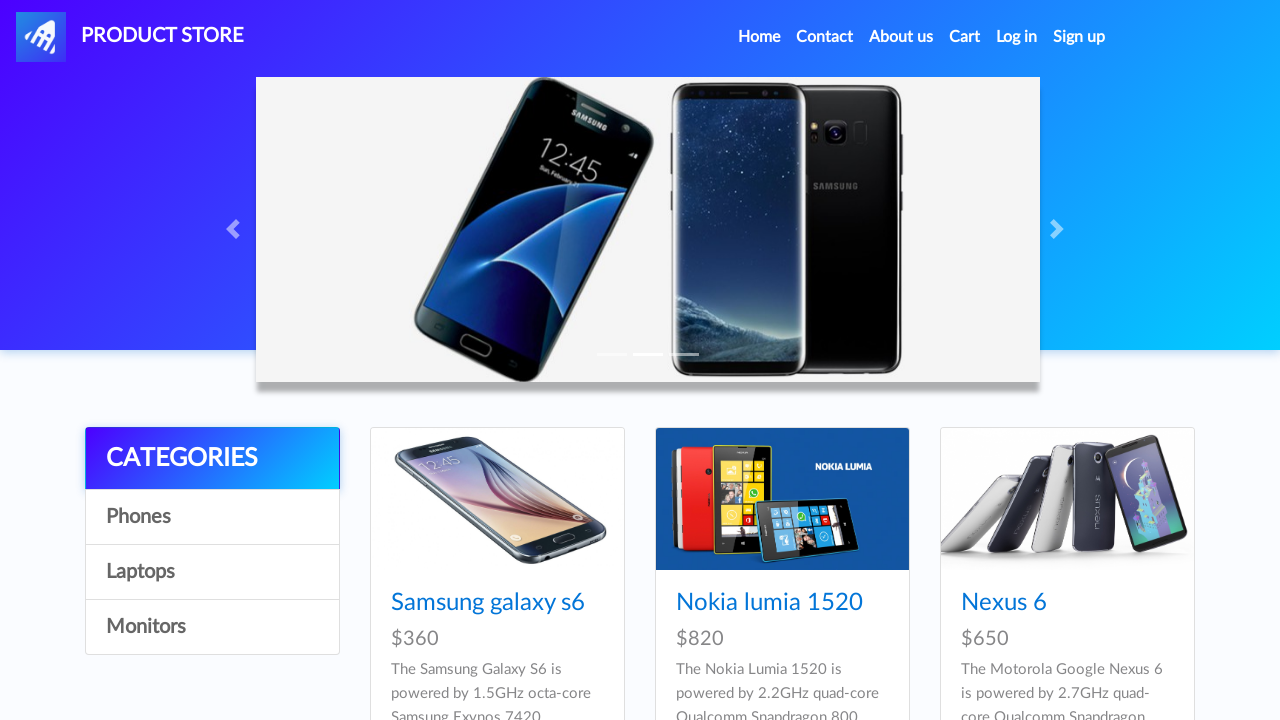